Tests user registration with valid username and password on a demo login form, verifying success message is displayed

Starting URL: https://anatoly-karpovich.github.io/demo-login-form/

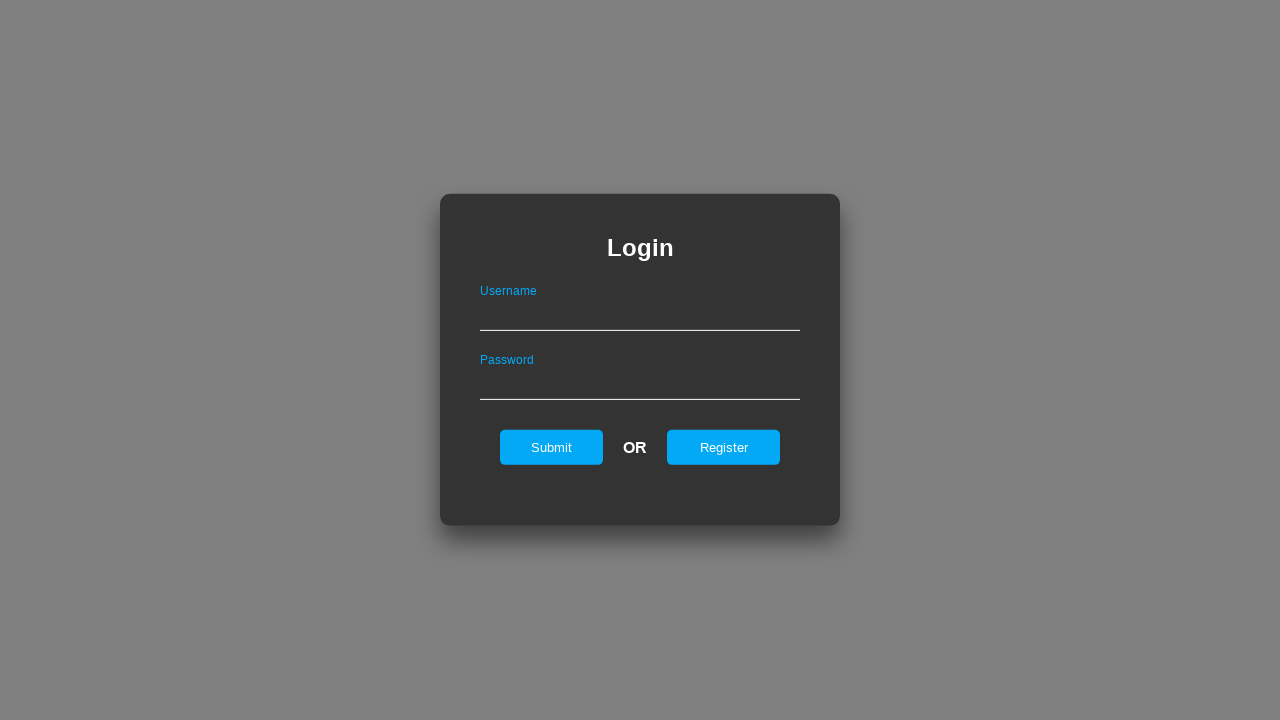

Clicked register button to show registration form at (724, 447) on #registerOnLogin
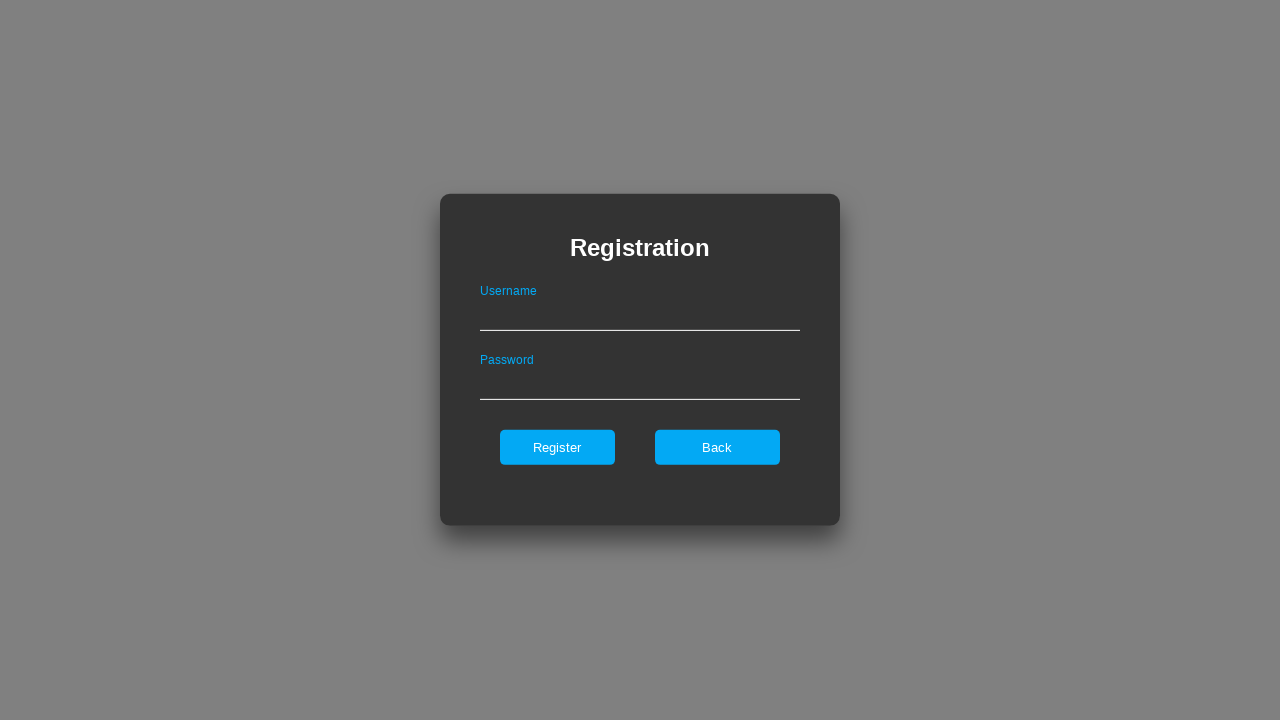

Registration form is now visible
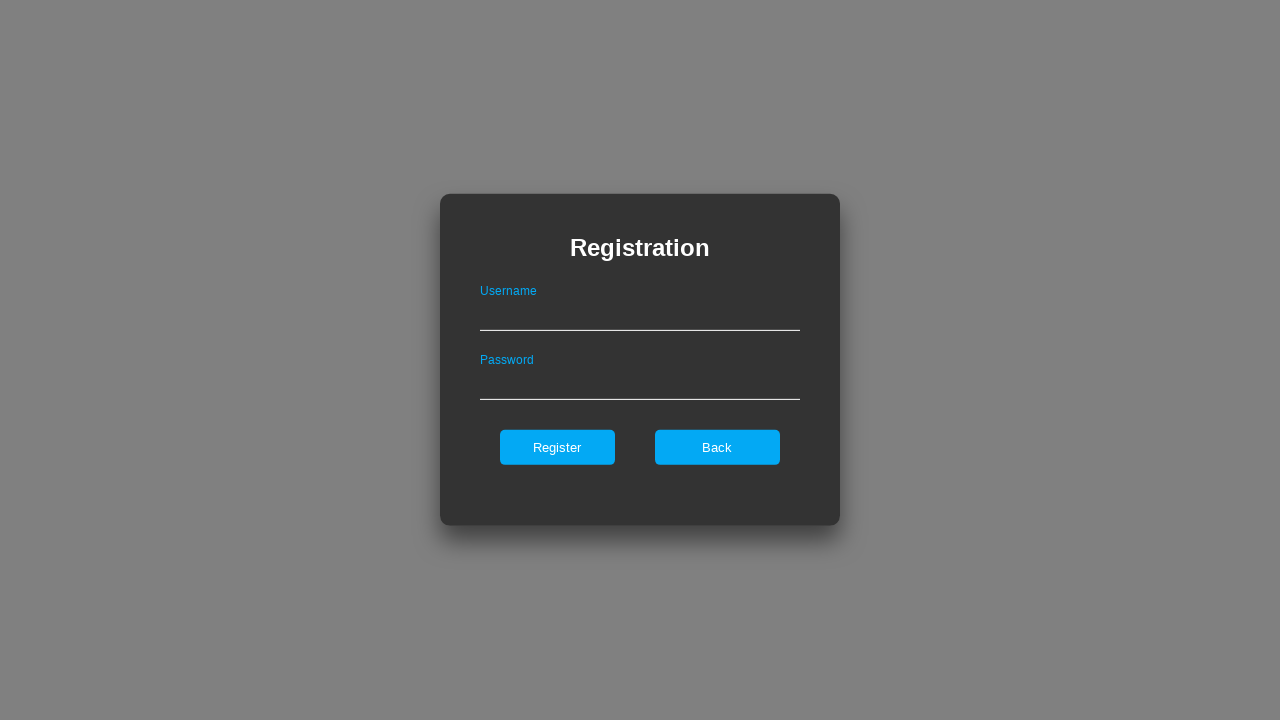

Filled username field with 'validUser123' on #userNameOnRegister
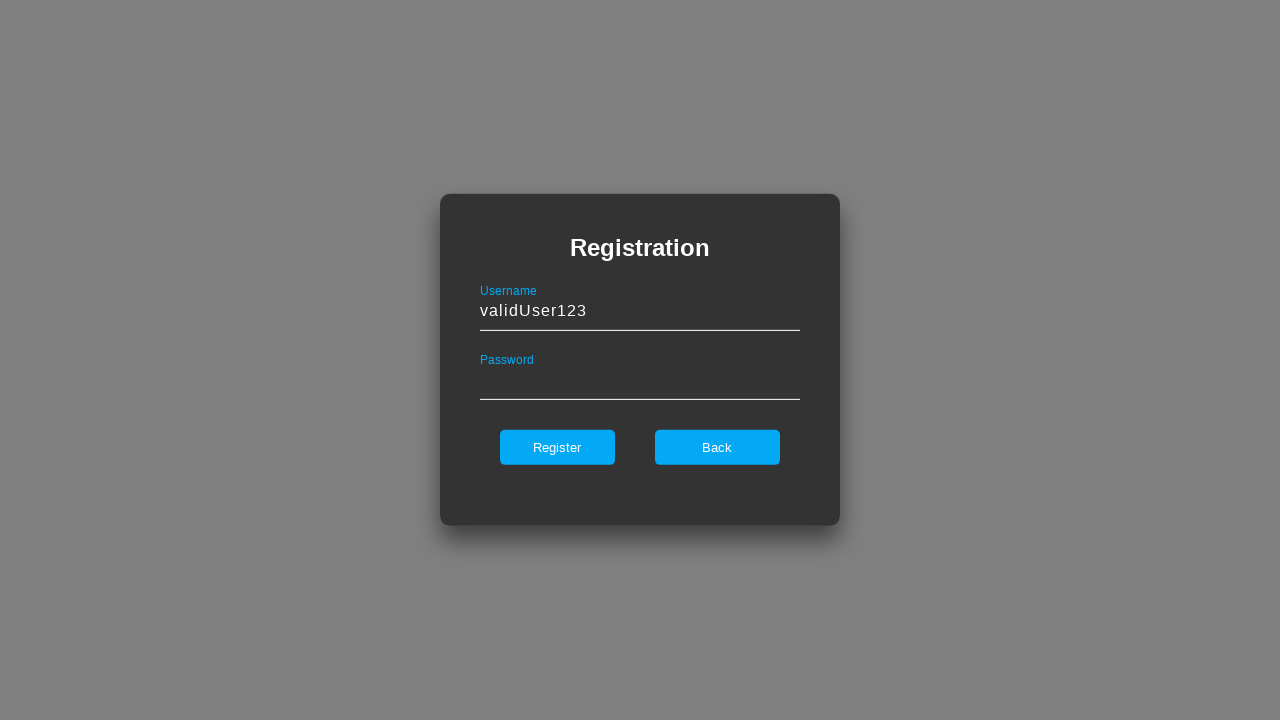

Filled password field with 'SecurePass1!' on #passwordOnRegister
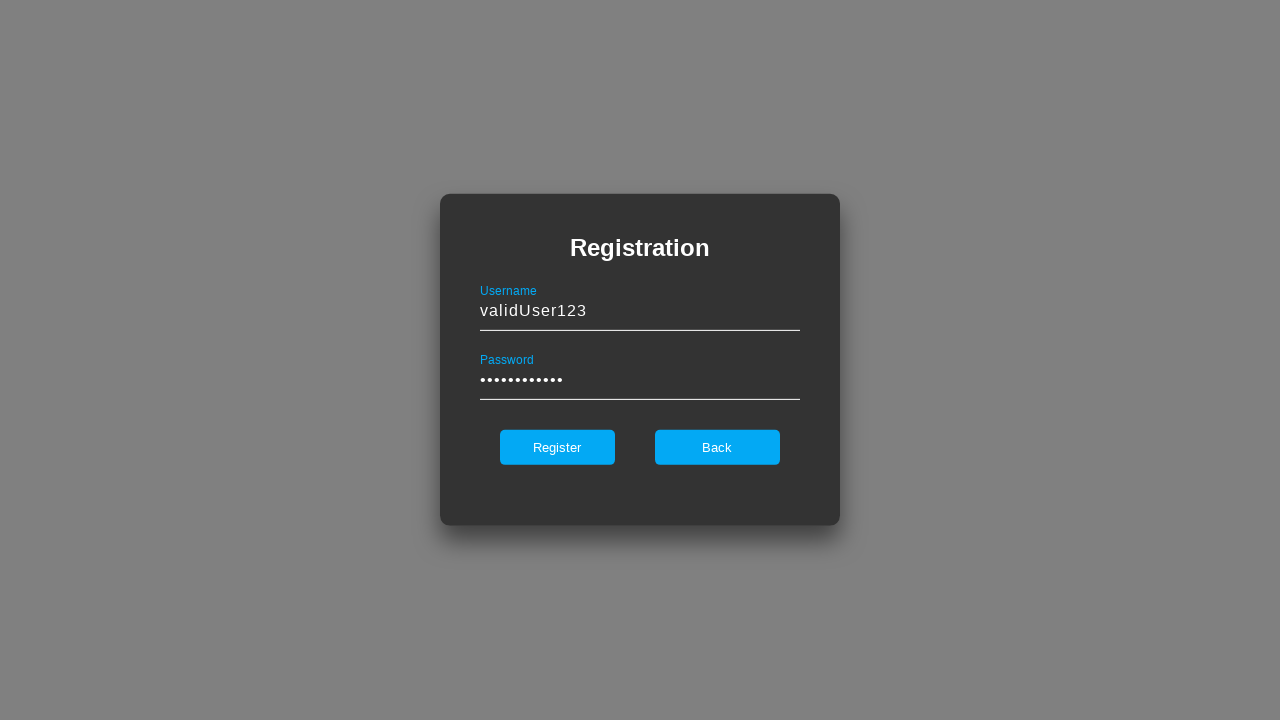

Clicked register button to submit registration form at (557, 447) on #register
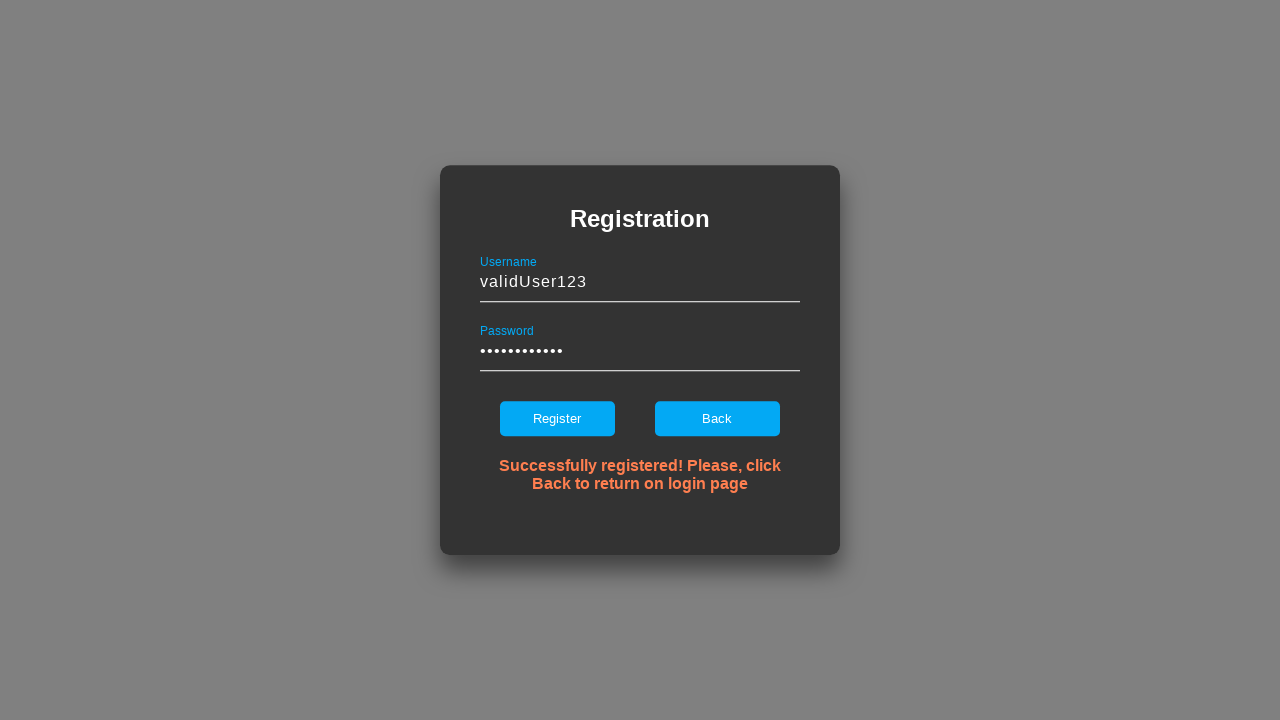

Success message displayed on registration form
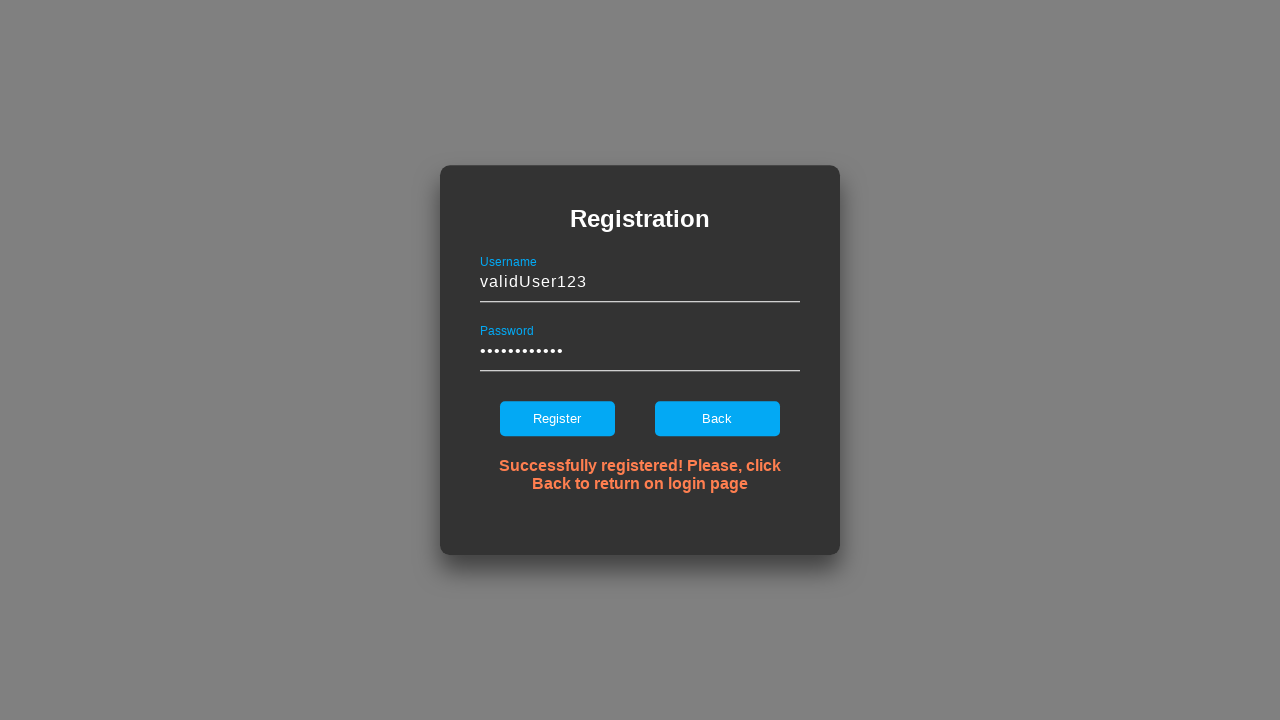

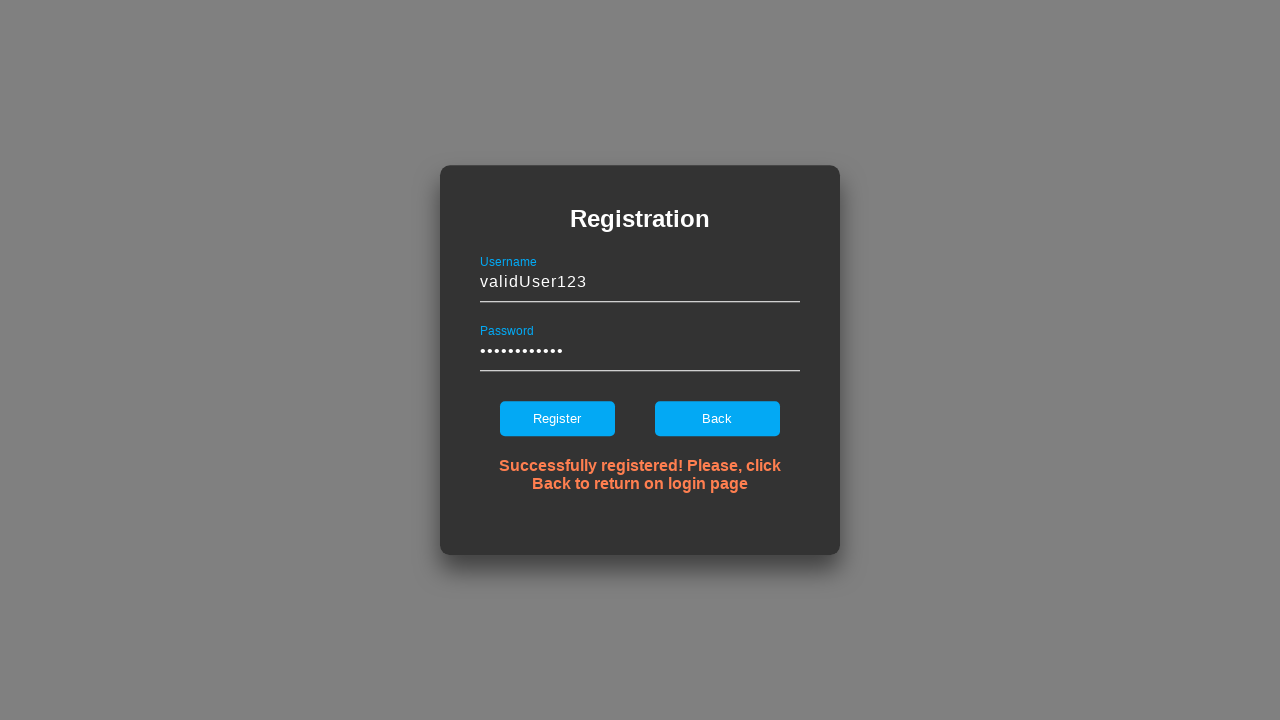